Tests destroying a todo by clearing its text and blurring the input

Starting URL: https://todomvc.com/examples/typescript-angular/#/

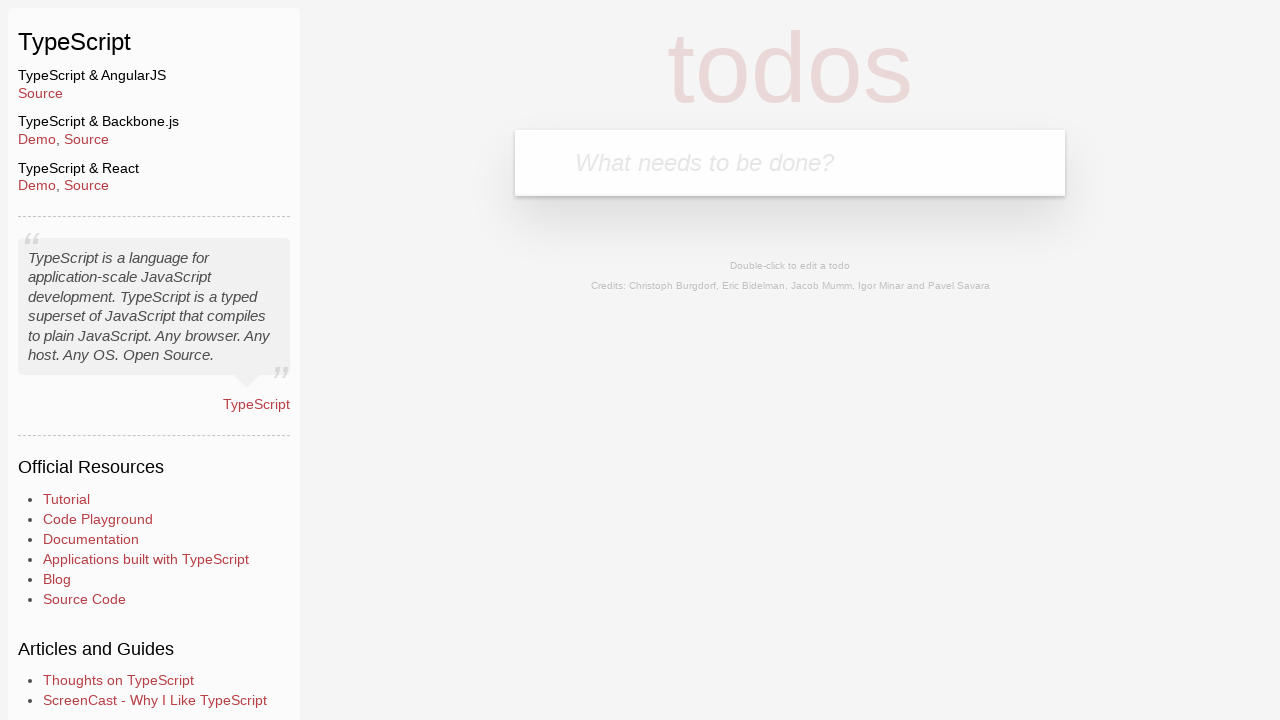

Filled new todo input with 'Lorem' on .new-todo
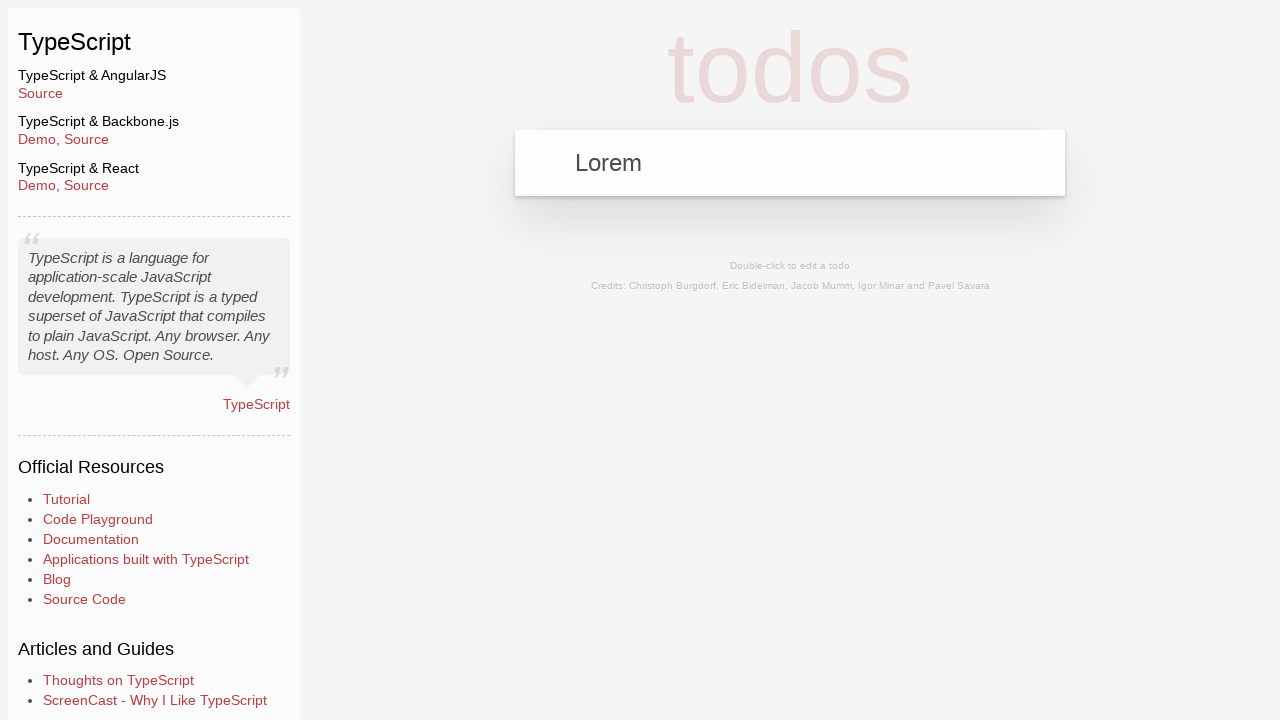

Pressed Enter to create the todo on .new-todo
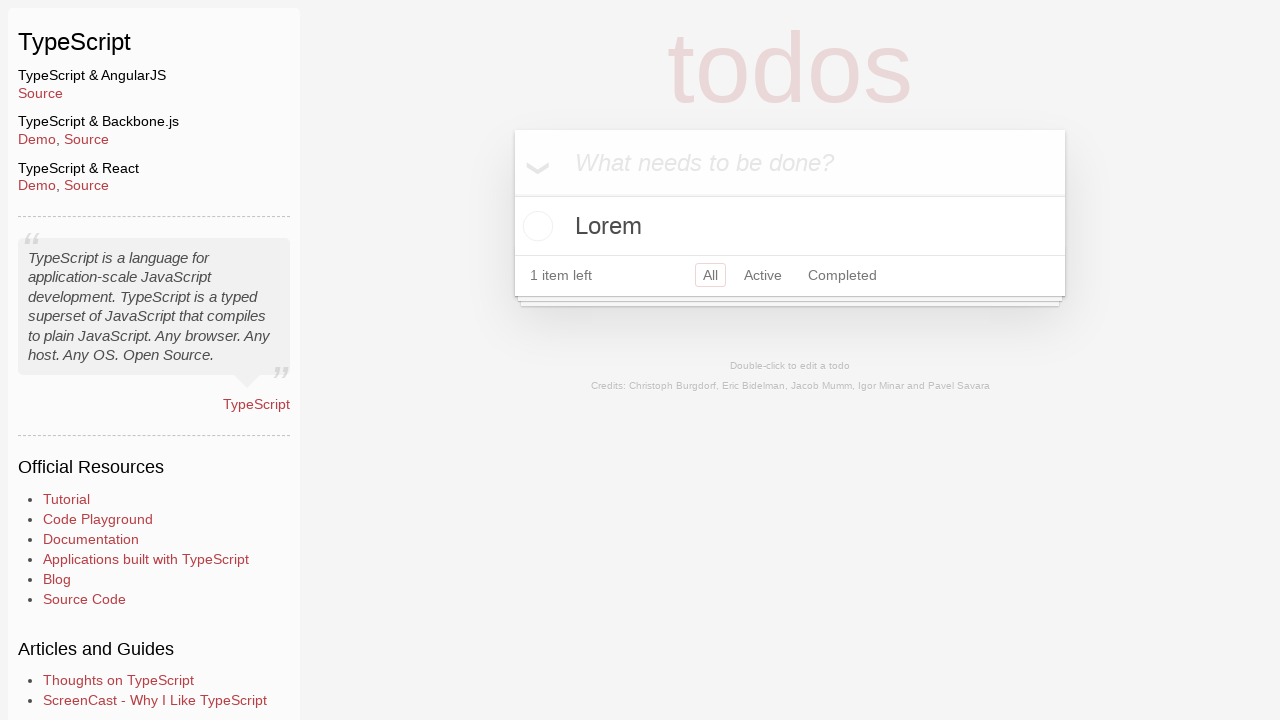

Double-clicked todo to enter edit mode at (790, 226) on text=Lorem
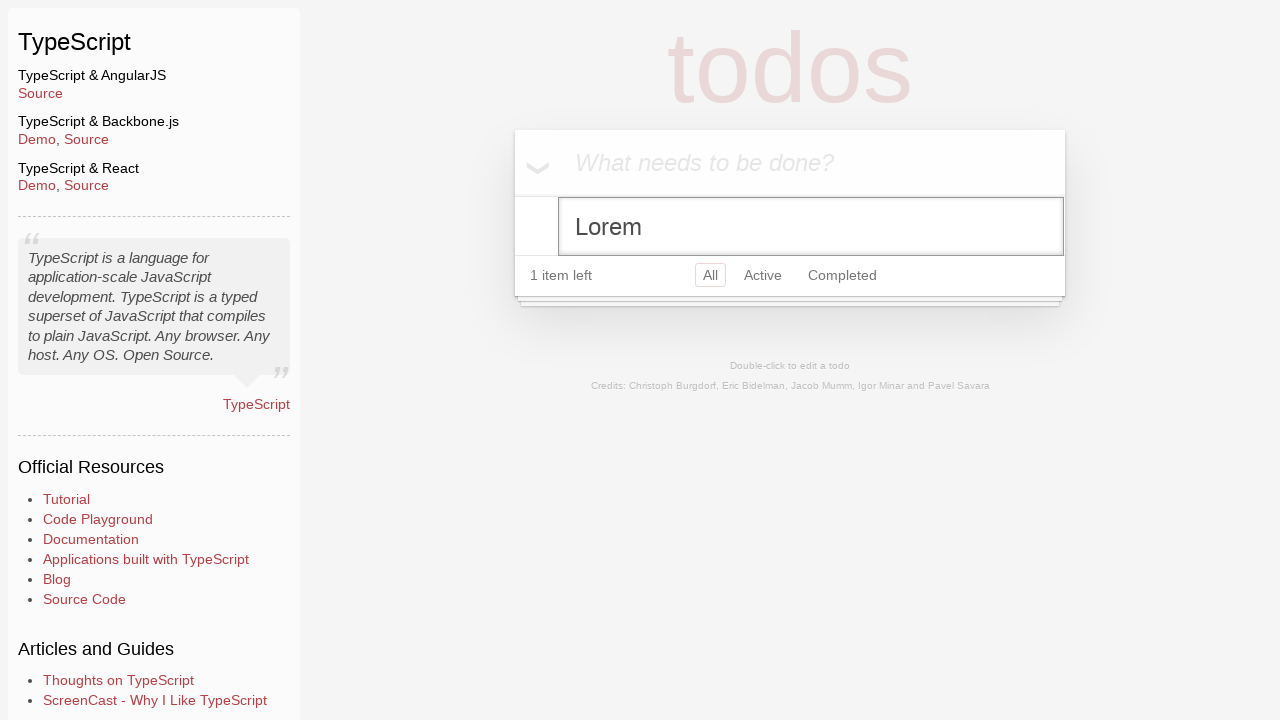

Cleared the todo text on .todo-list li.editing .edit
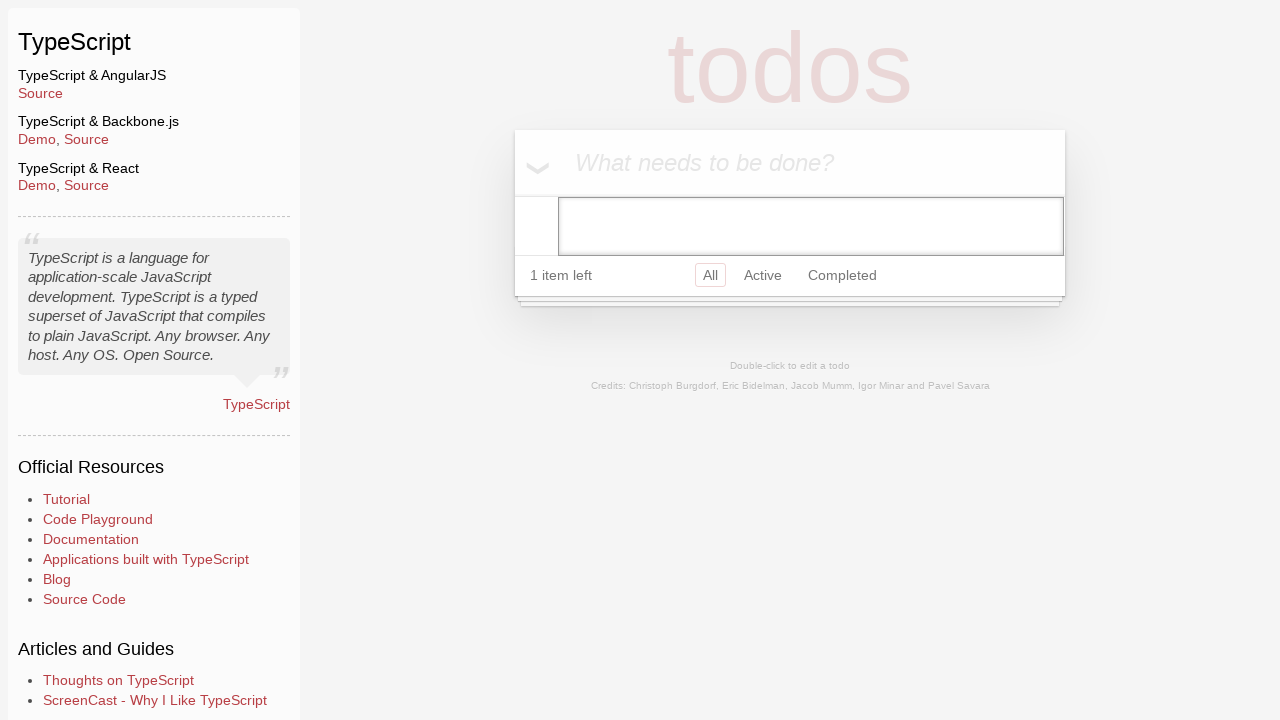

Blurred the input textbox to save/destroy the empty todo
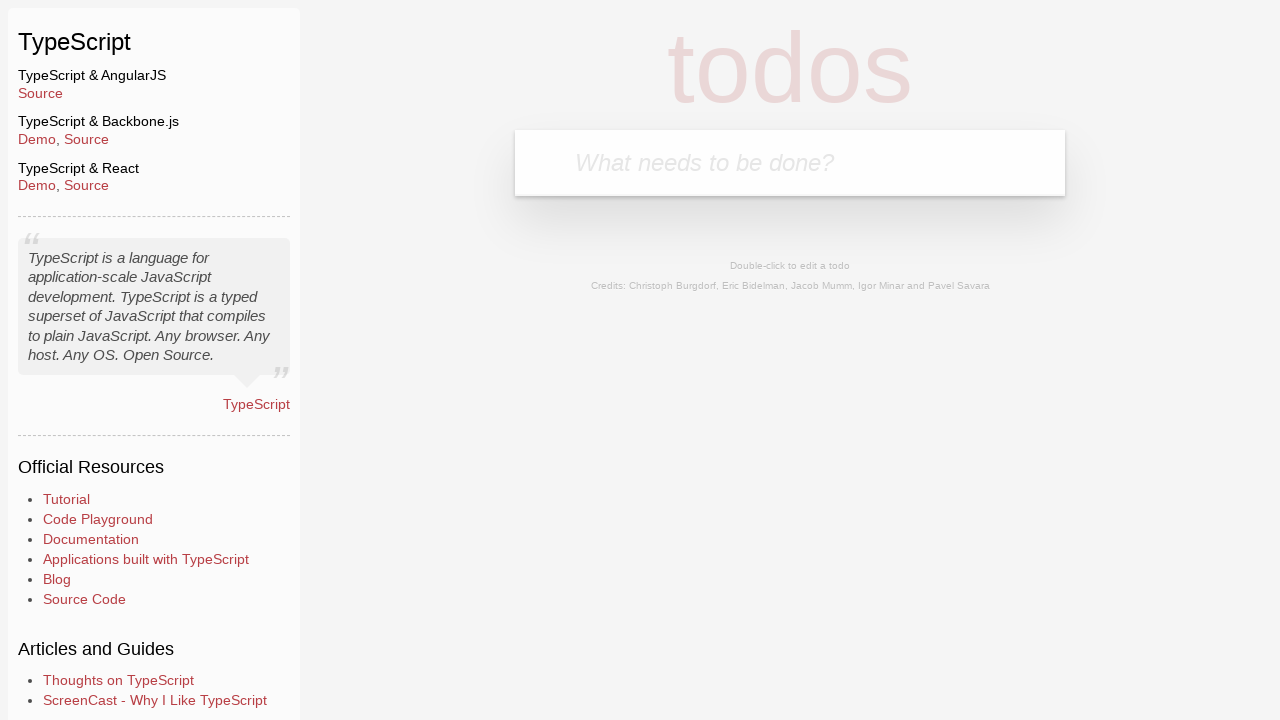

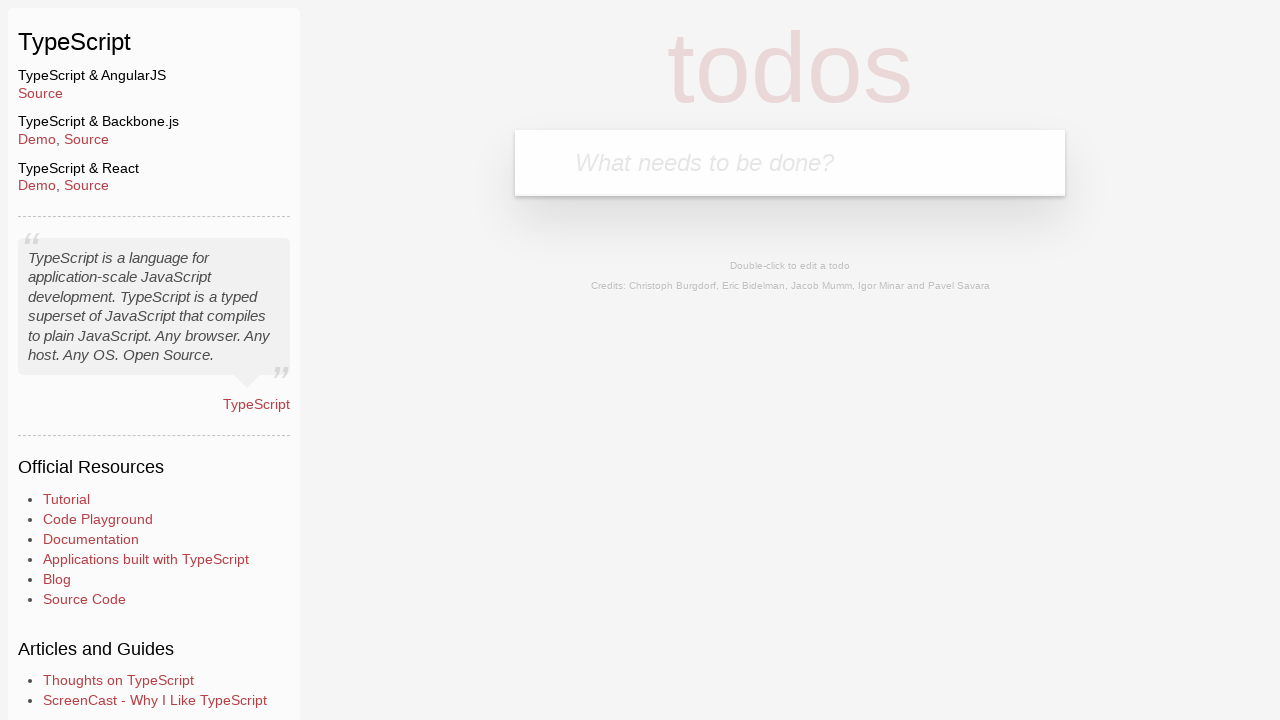